Navigates to the Typos page and repeatedly checks a paragraph for the correct text, refreshing until the expected text is found (testing for random typos on the page)

Starting URL: https://the-internet.herokuapp.com/

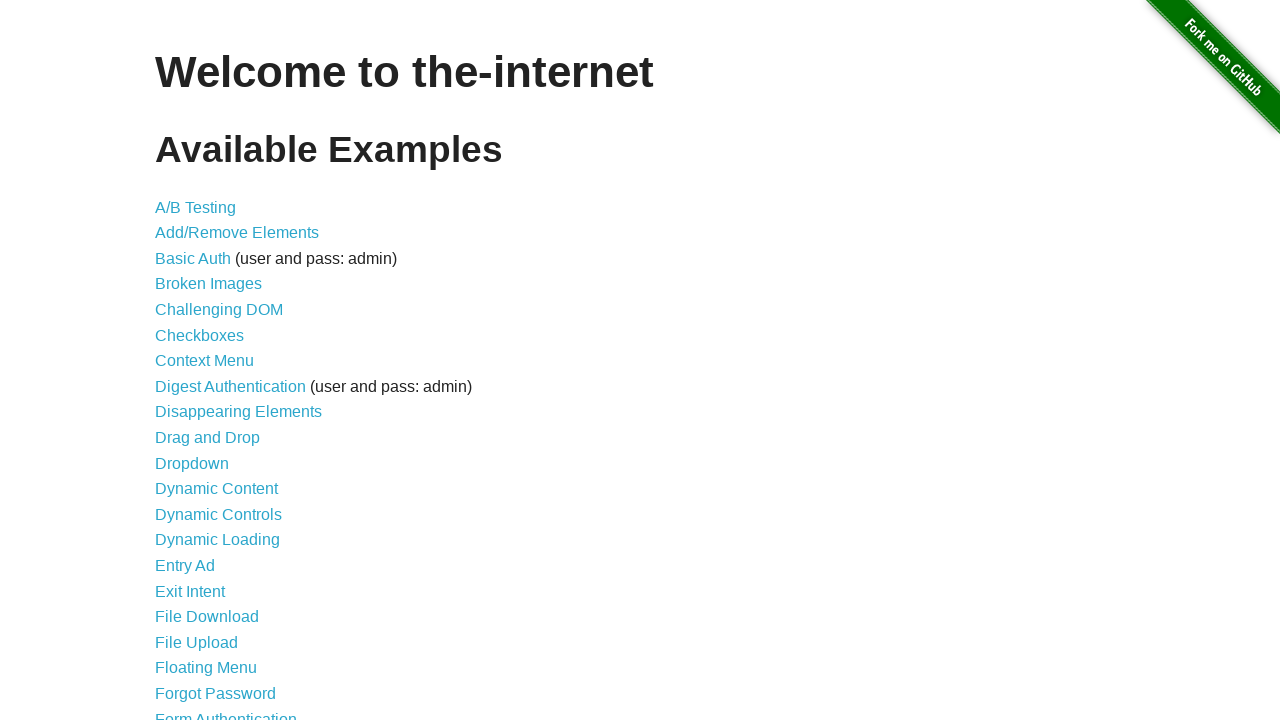

Clicked on the Typos link at (176, 625) on text=Typos
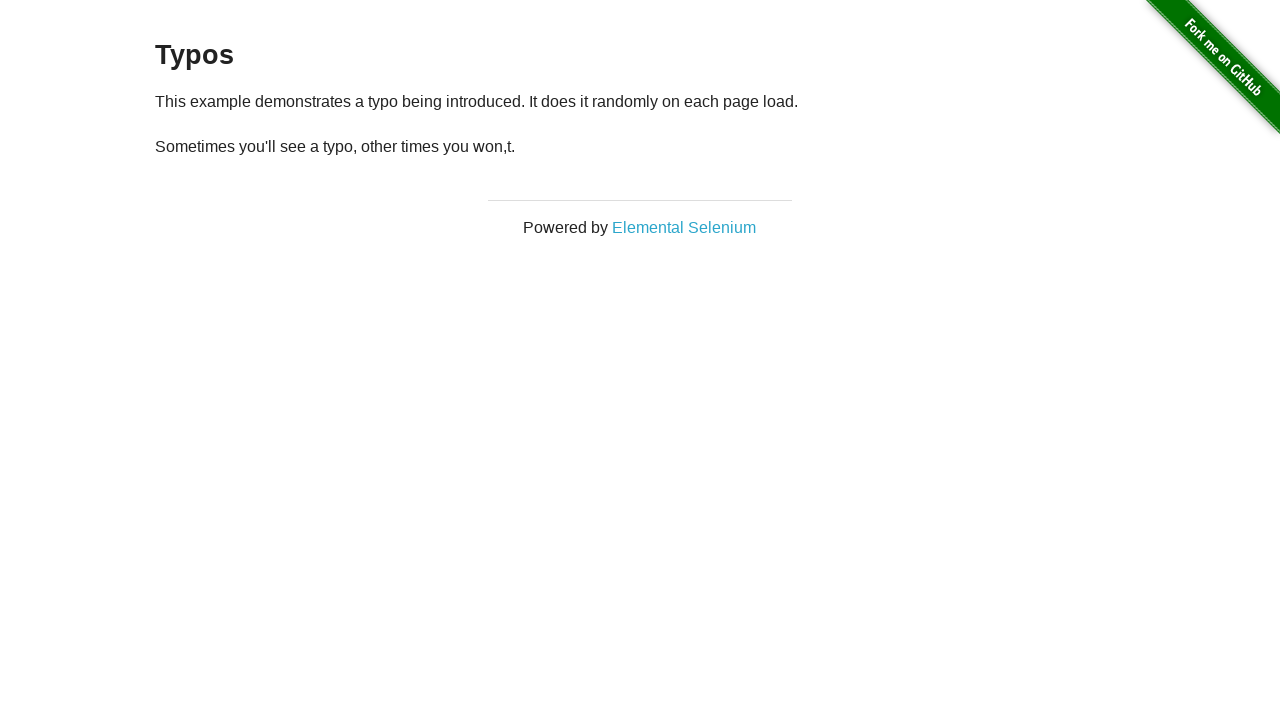

Typos page content loaded
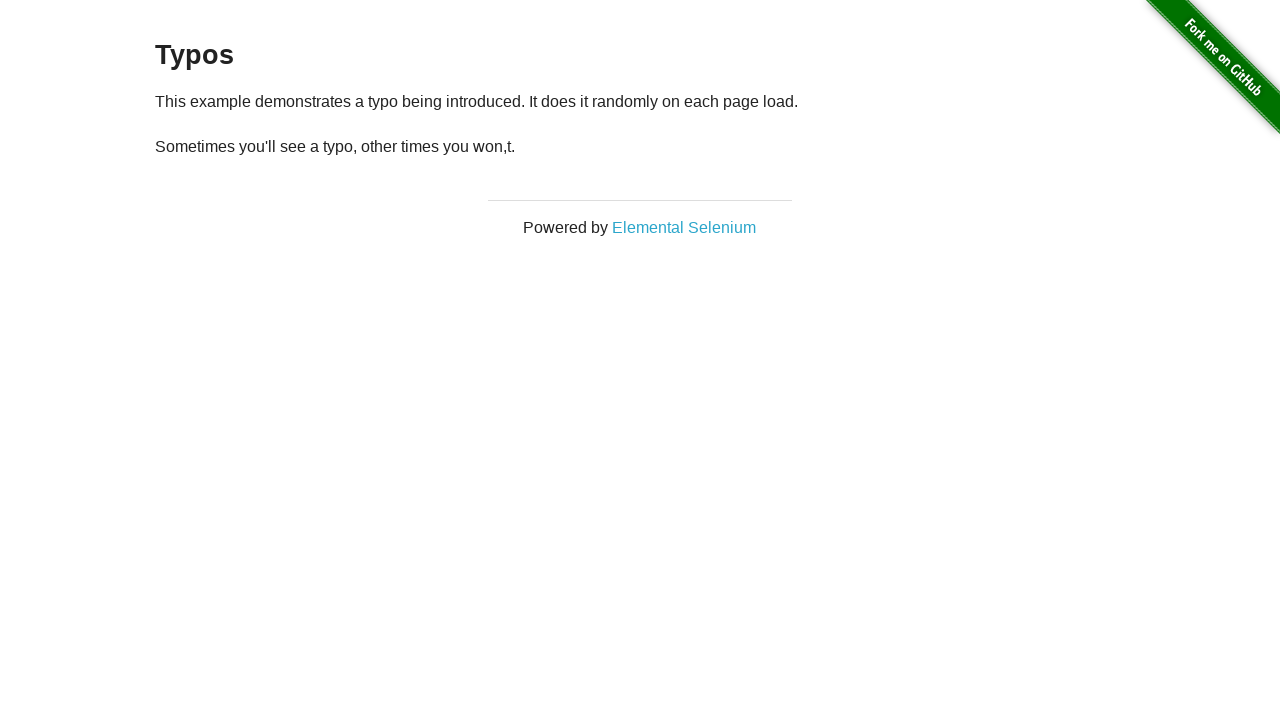

Checked paragraph text on attempt 1: '
  Sometimes you'll see a typo, other times you won,t.
'
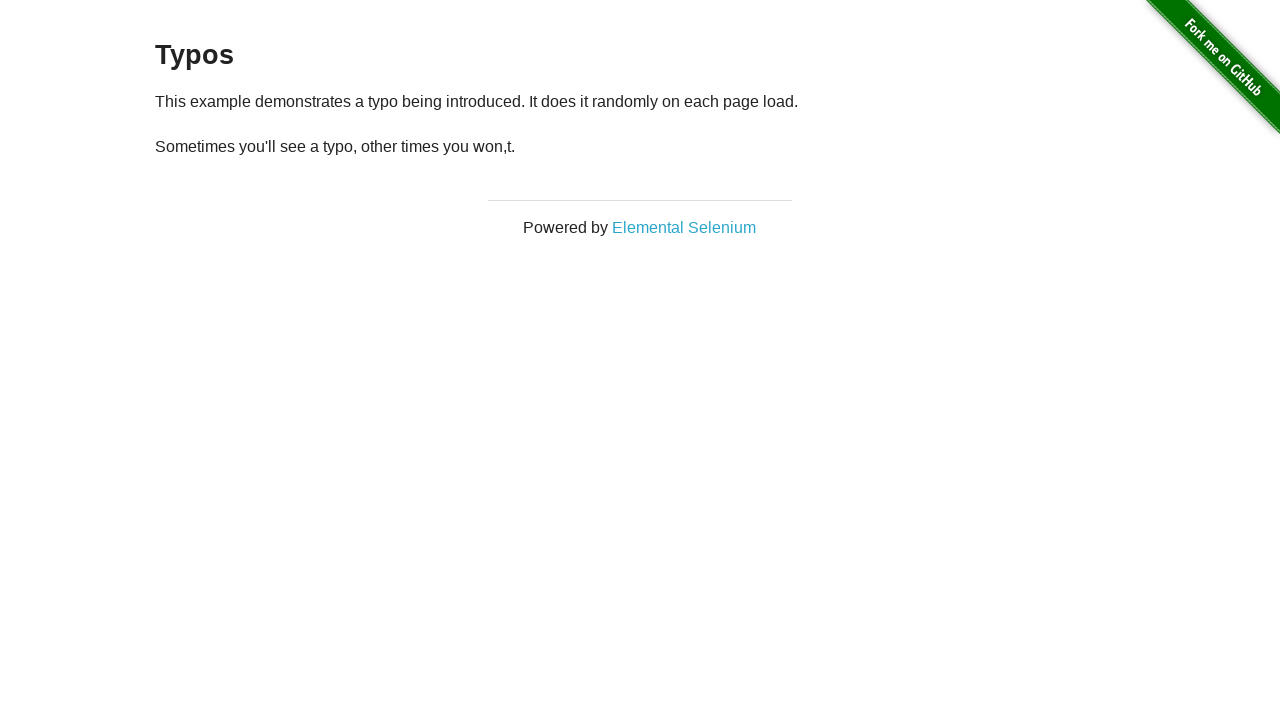

Reloaded page, attempt 2/10
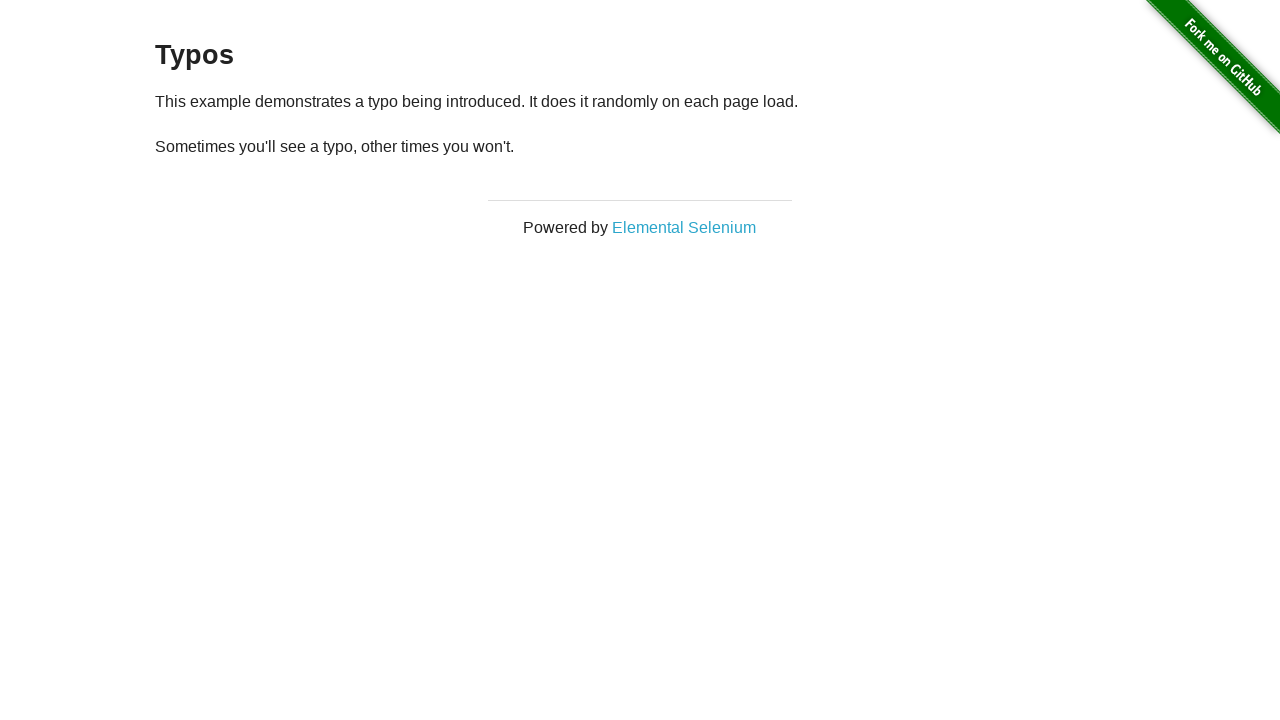

Waited for content to reload
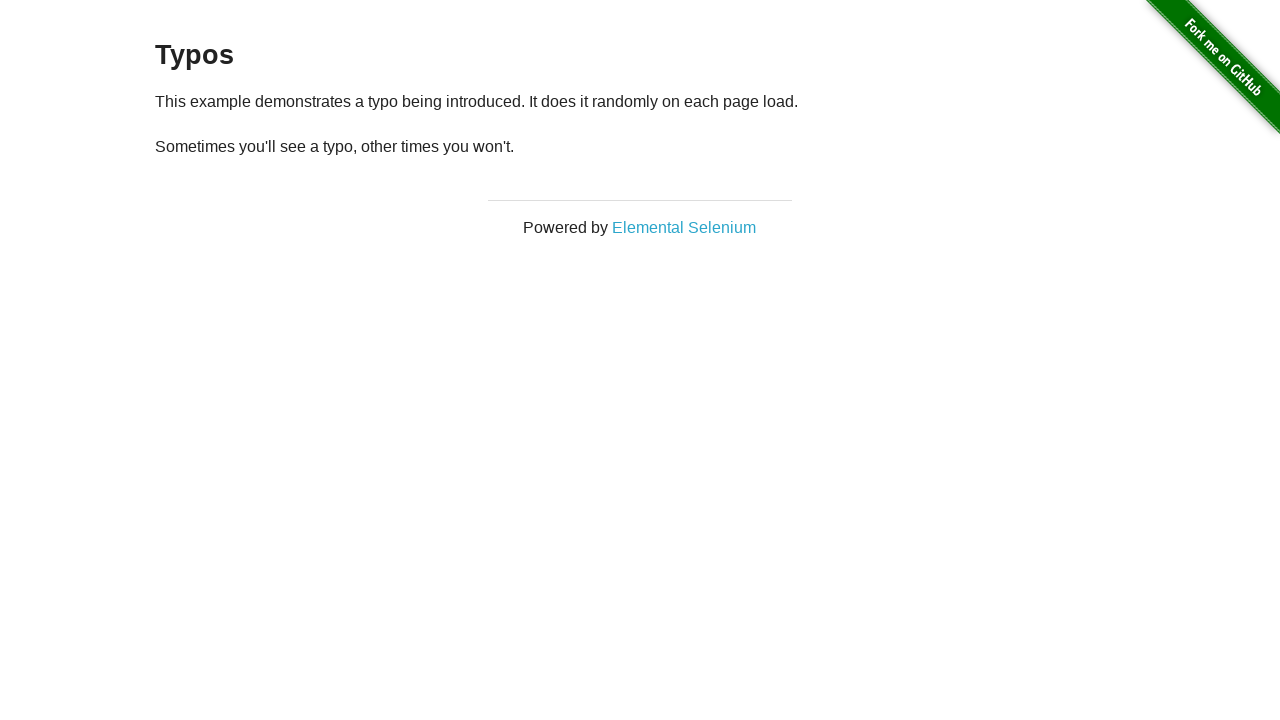

Checked paragraph text on attempt 2: '
  Sometimes you'll see a typo, other times you won't.
'
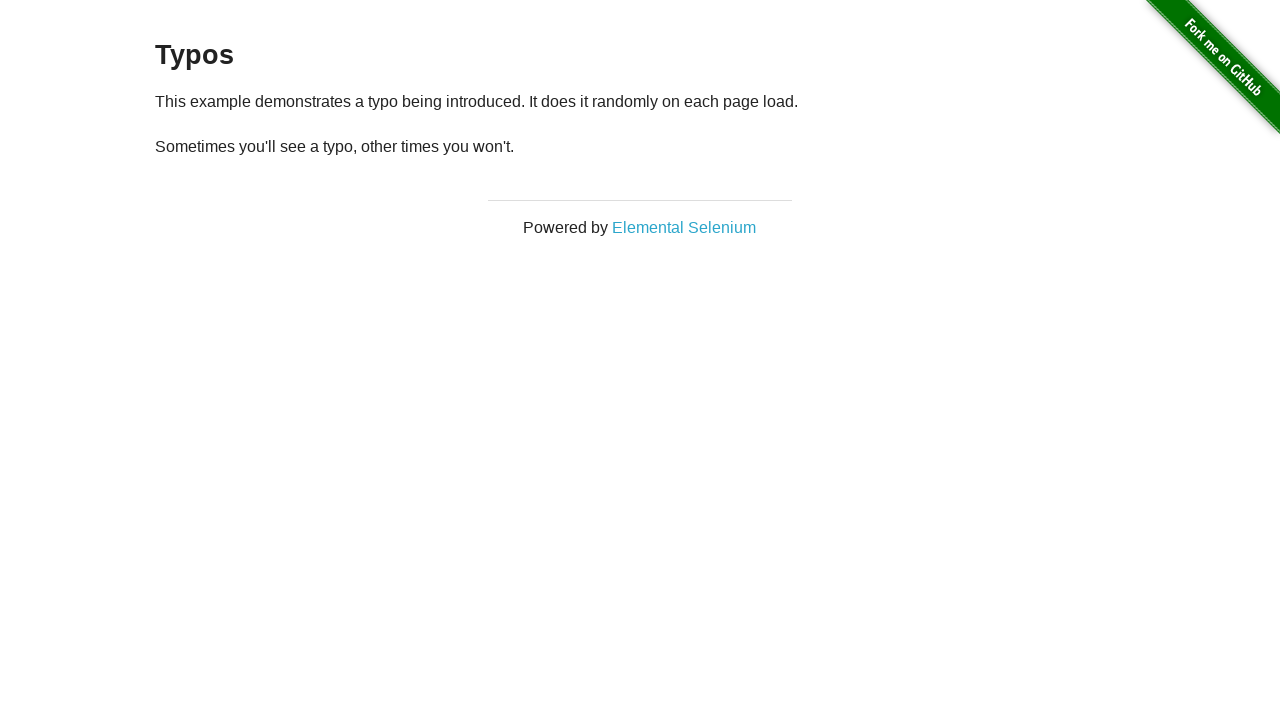

Reloaded page, attempt 3/10
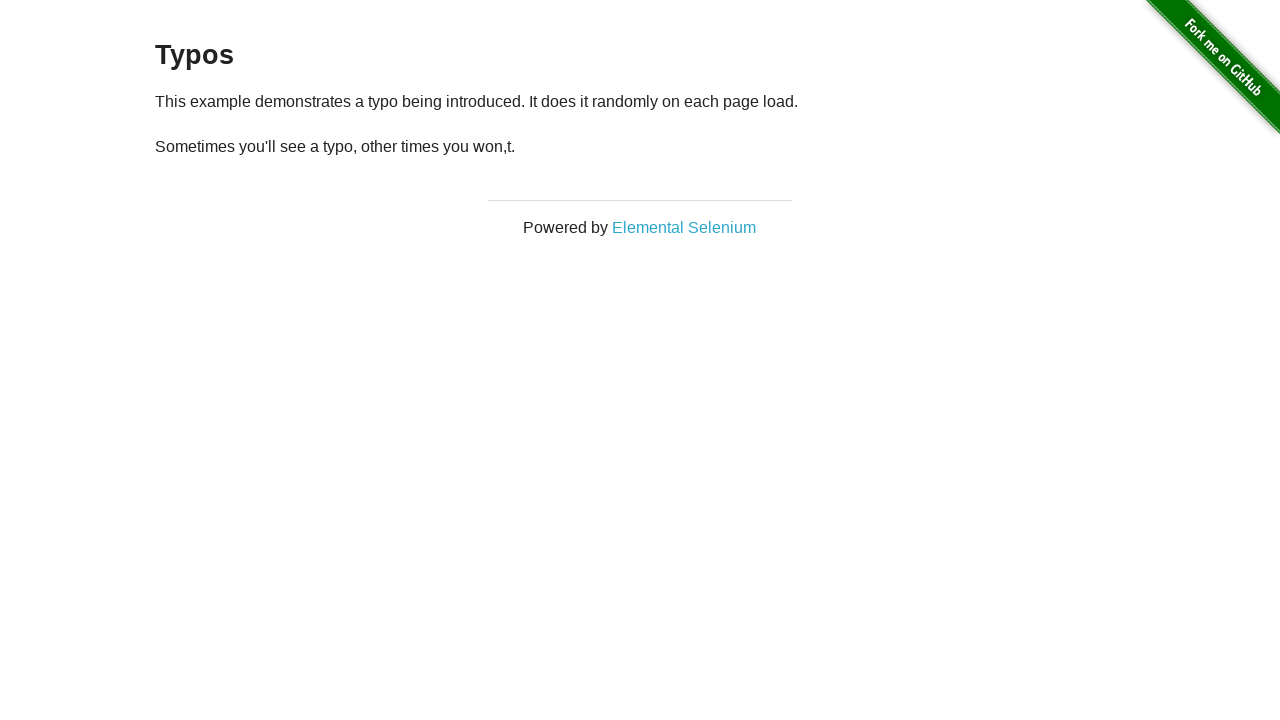

Waited for content to reload
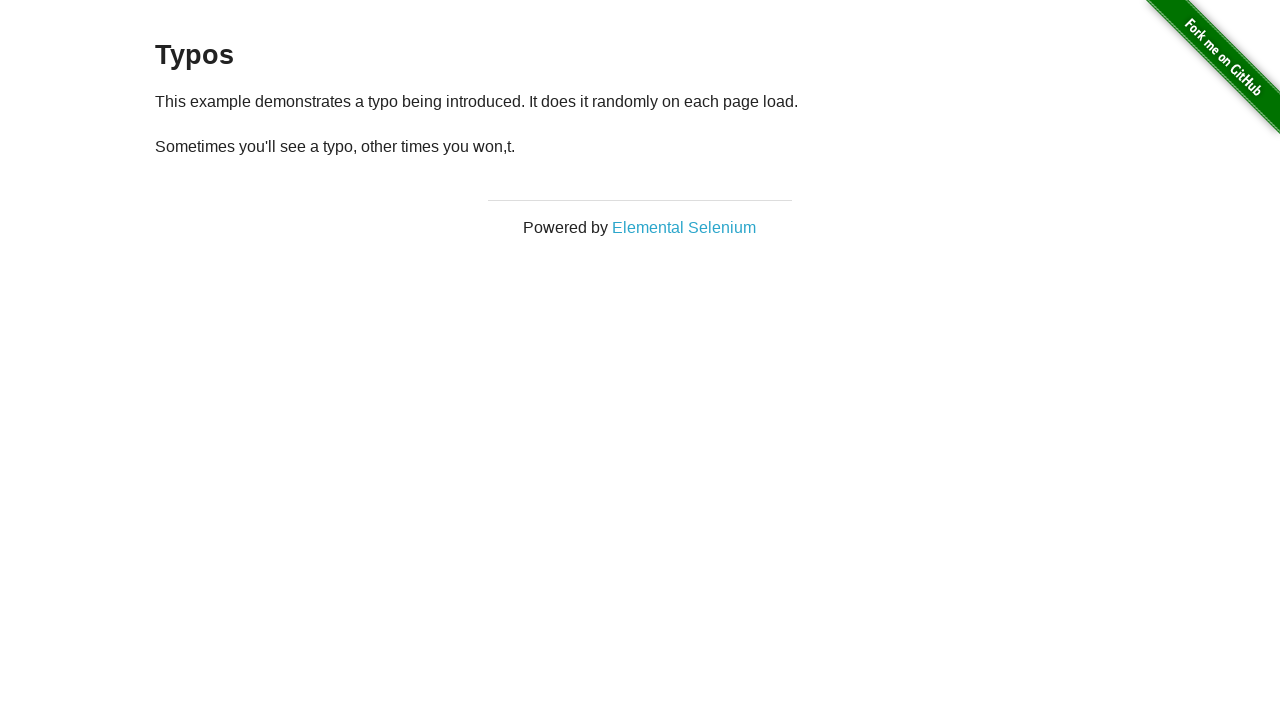

Checked paragraph text on attempt 3: '
  Sometimes you'll see a typo, other times you won,t.
'
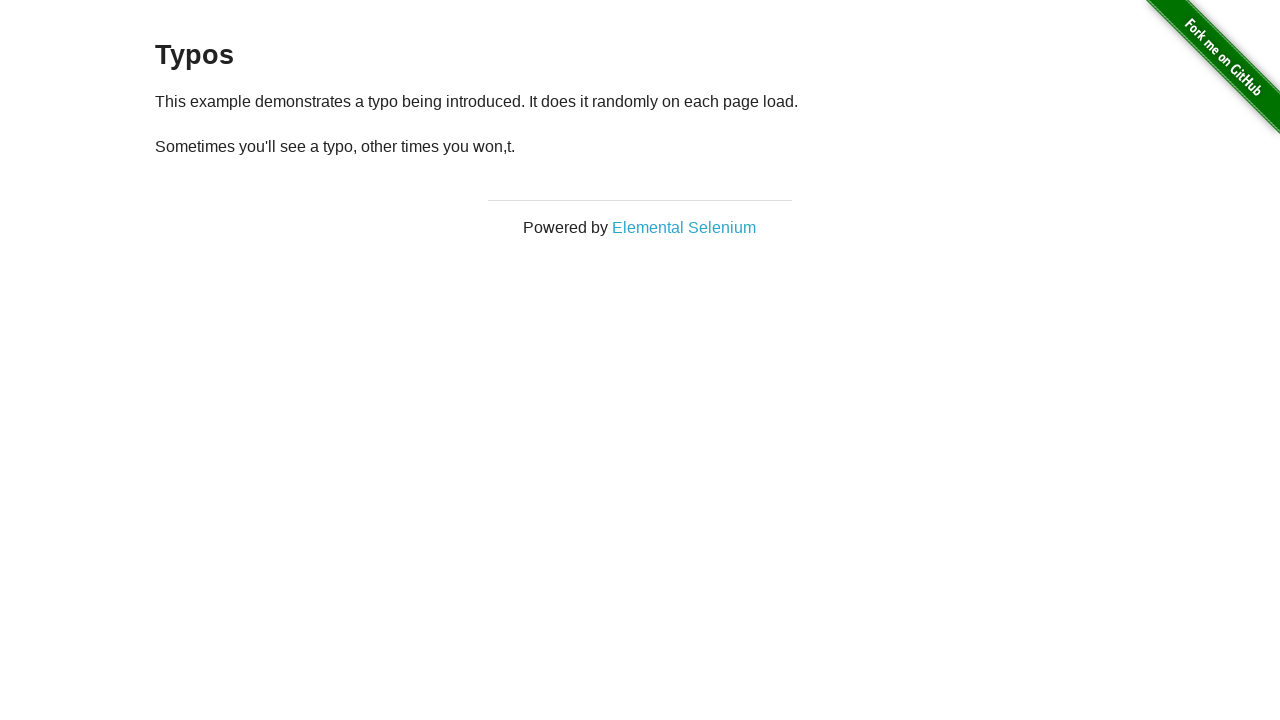

Reloaded page, attempt 4/10
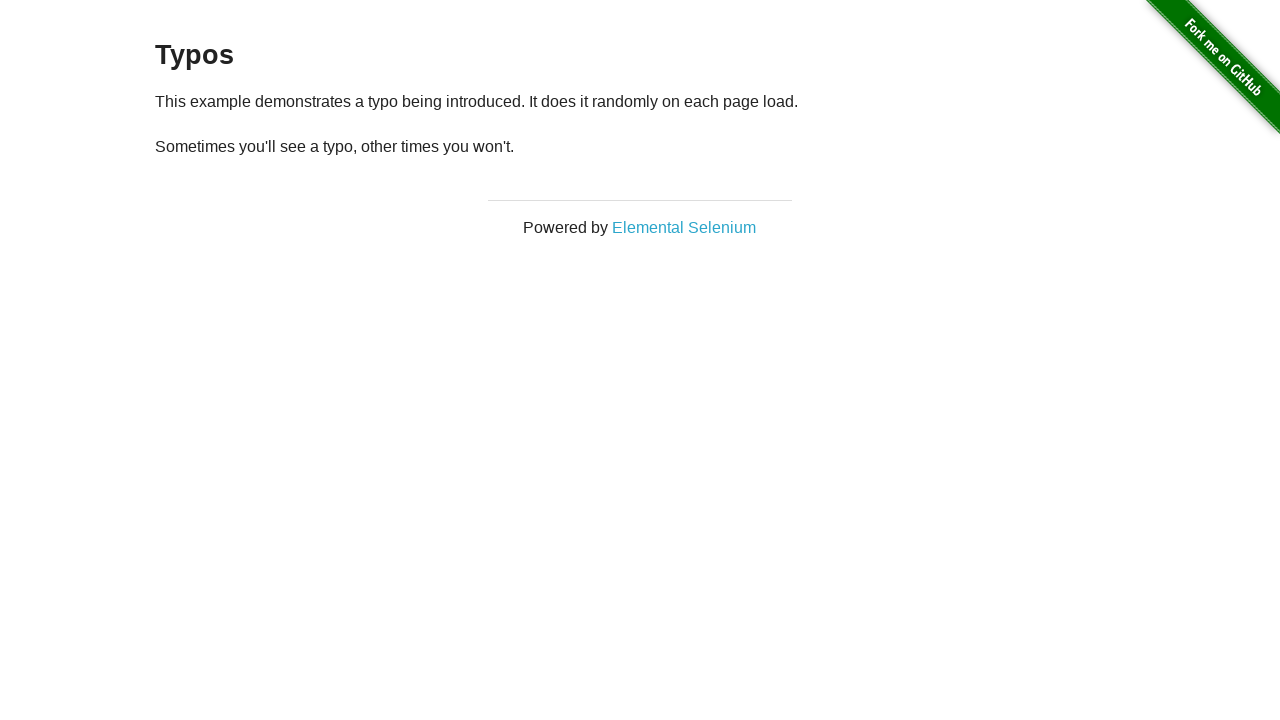

Waited for content to reload
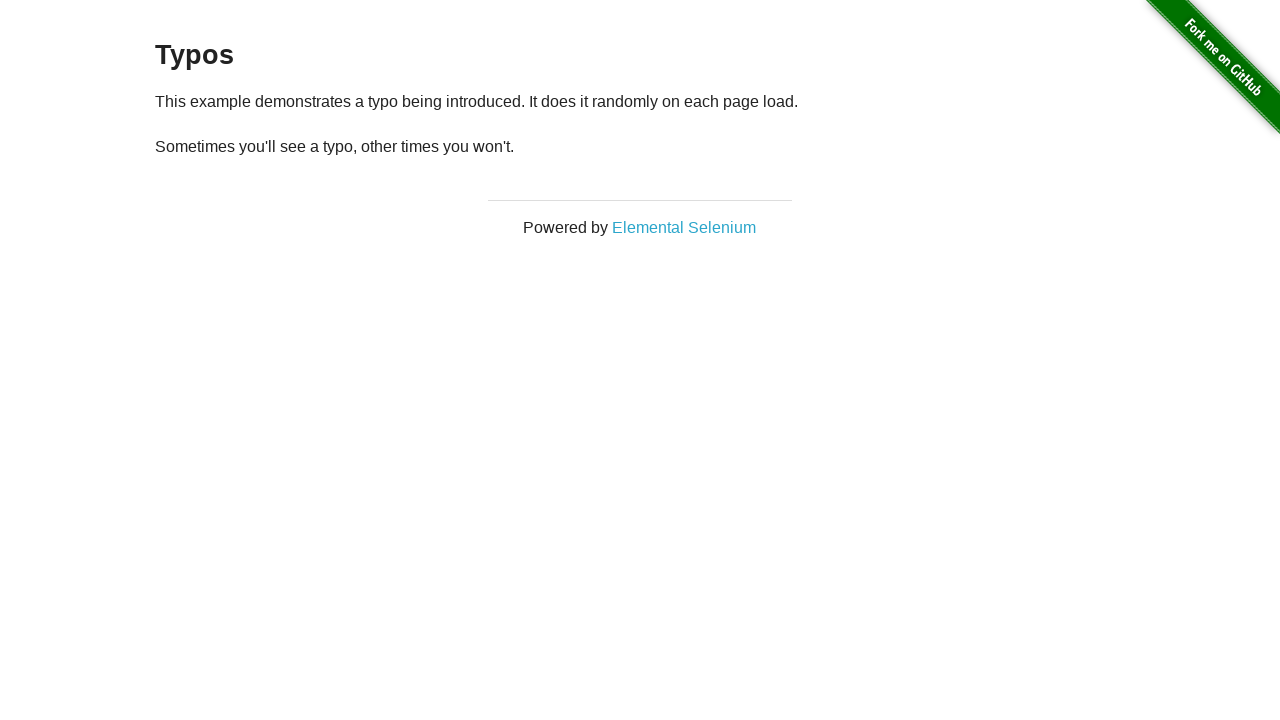

Checked paragraph text on attempt 4: '
  Sometimes you'll see a typo, other times you won't.
'
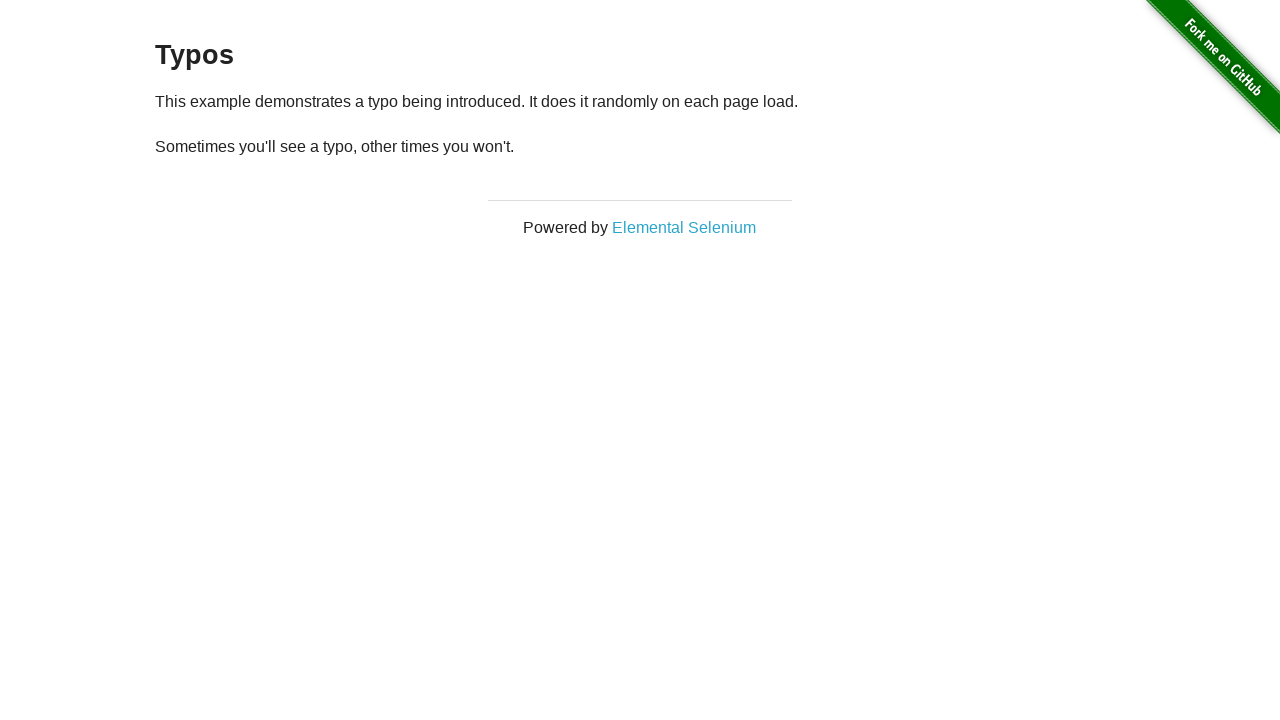

Reloaded page, attempt 5/10
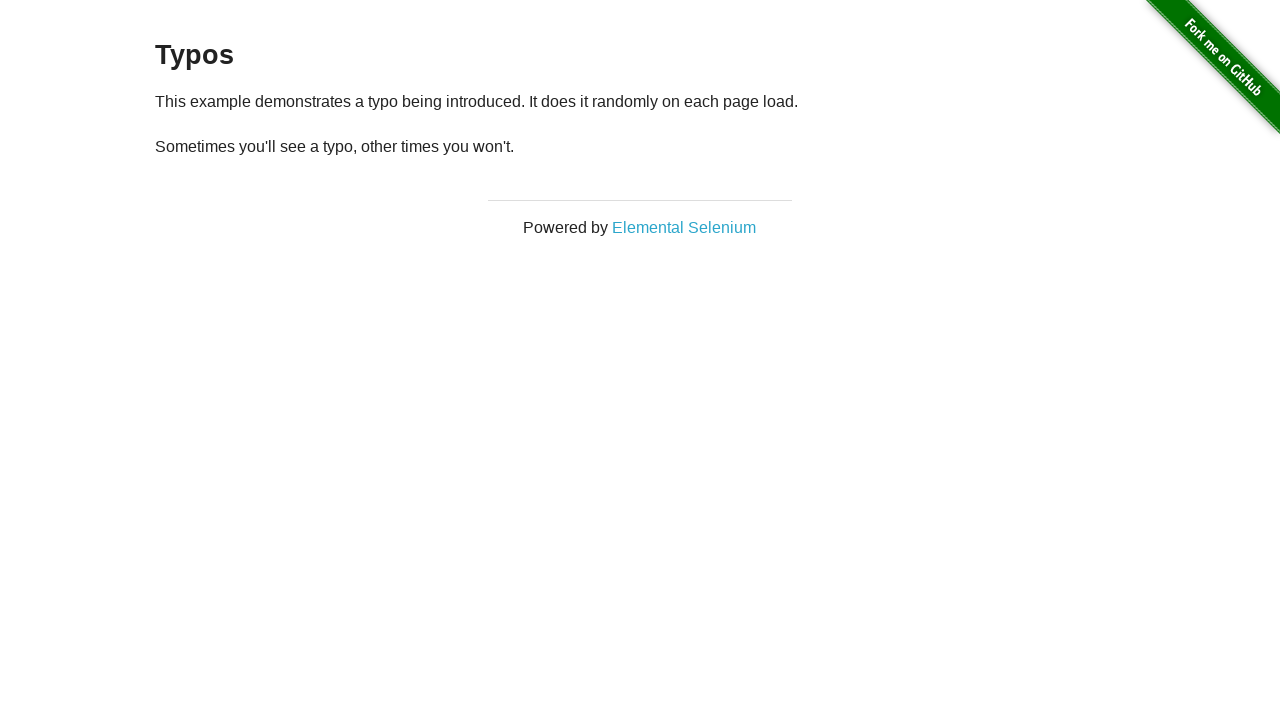

Waited for content to reload
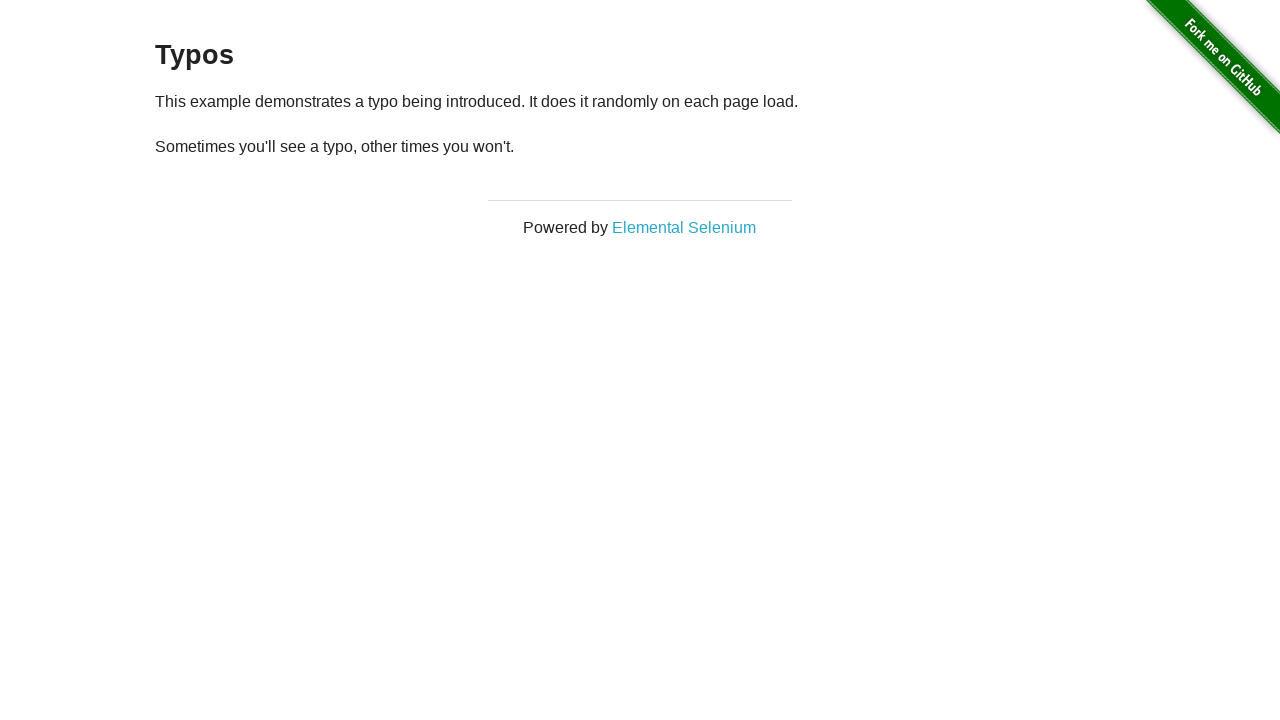

Checked paragraph text on attempt 5: '
  Sometimes you'll see a typo, other times you won't.
'
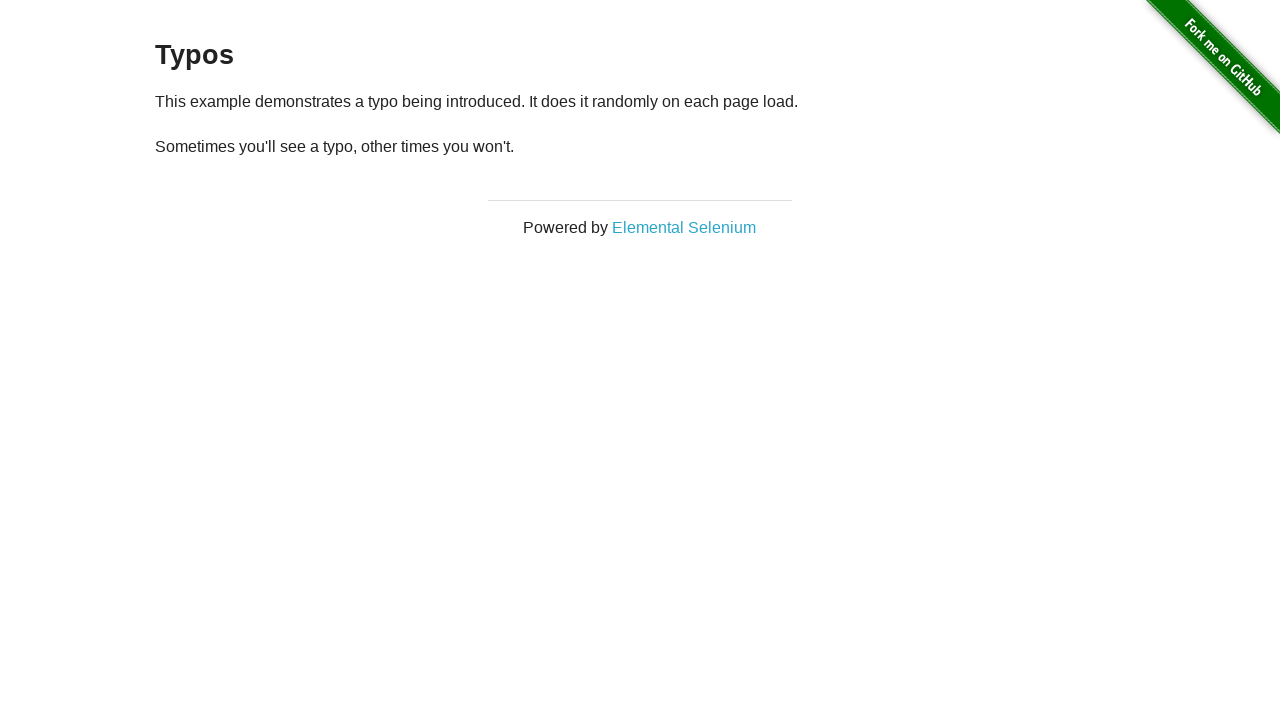

Reloaded page, attempt 6/10
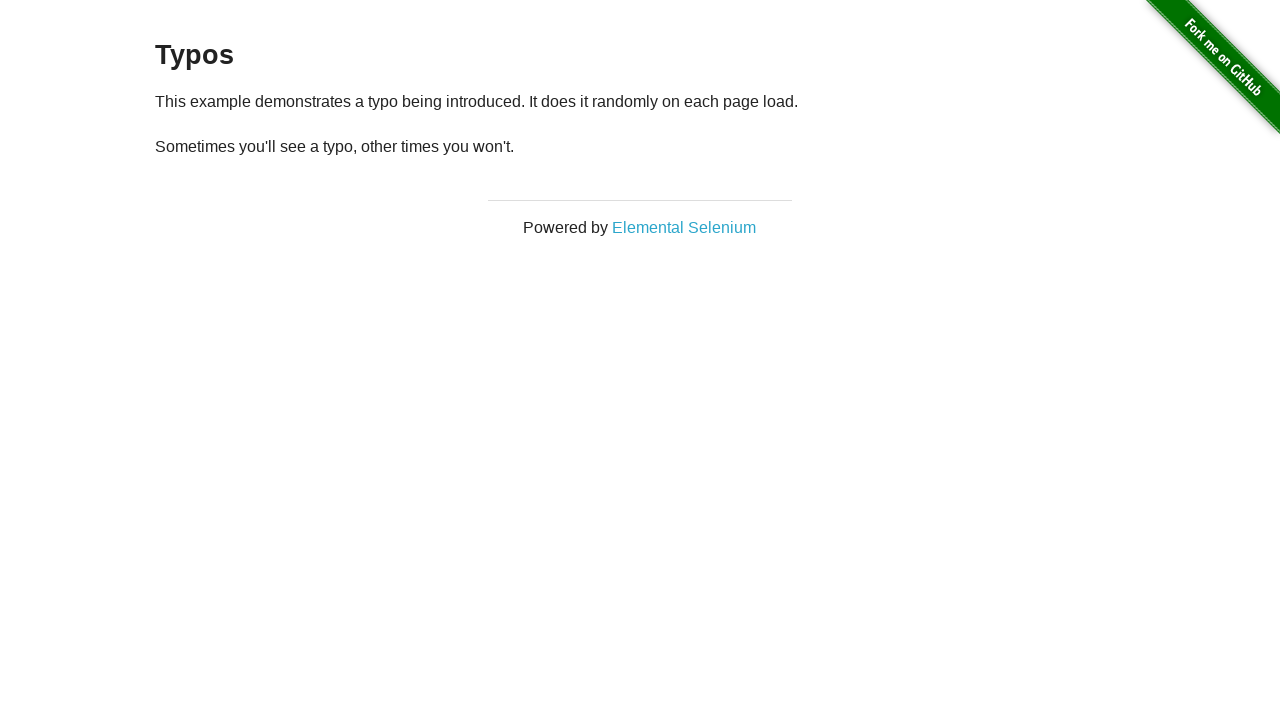

Waited for content to reload
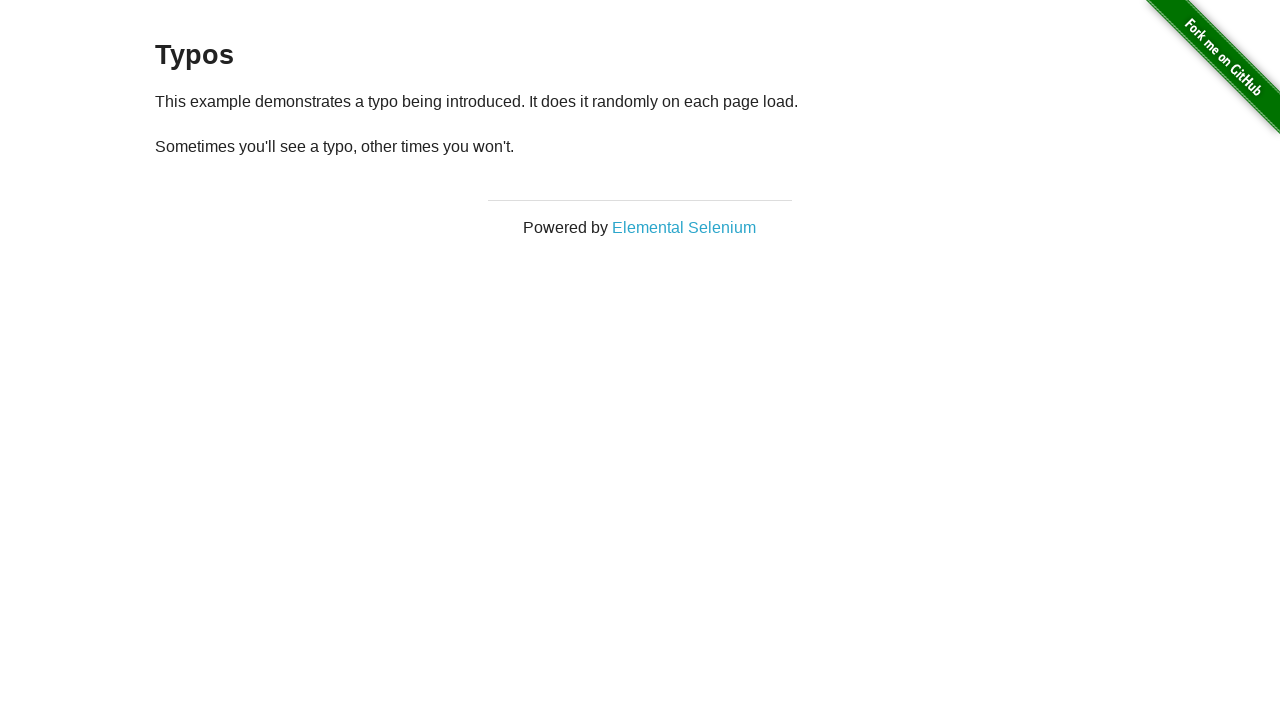

Checked paragraph text on attempt 6: '
  Sometimes you'll see a typo, other times you won't.
'
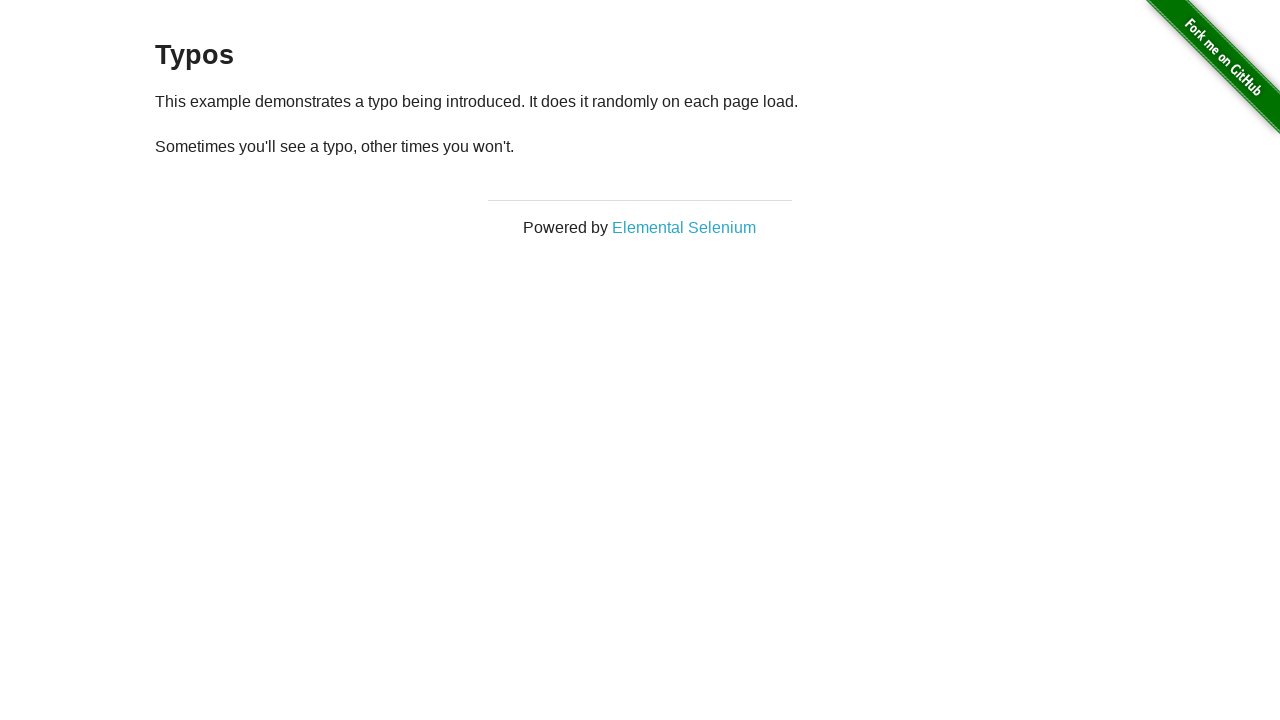

Reloaded page, attempt 7/10
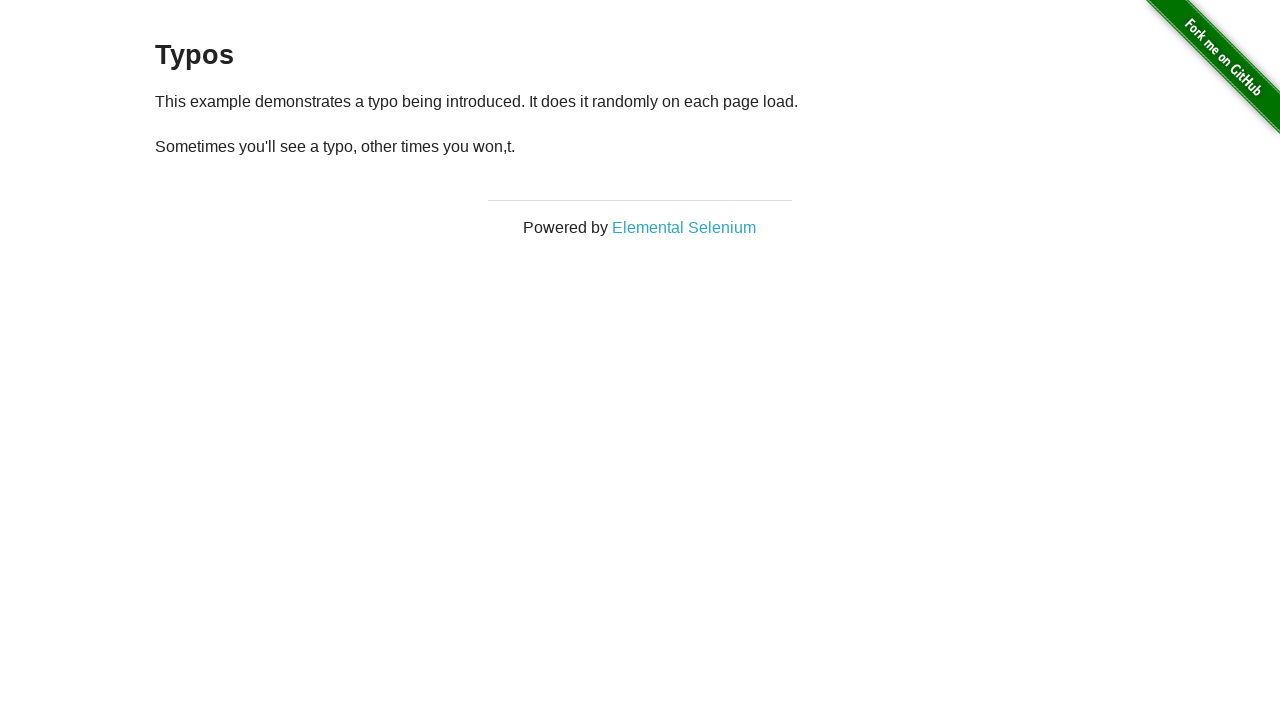

Waited for content to reload
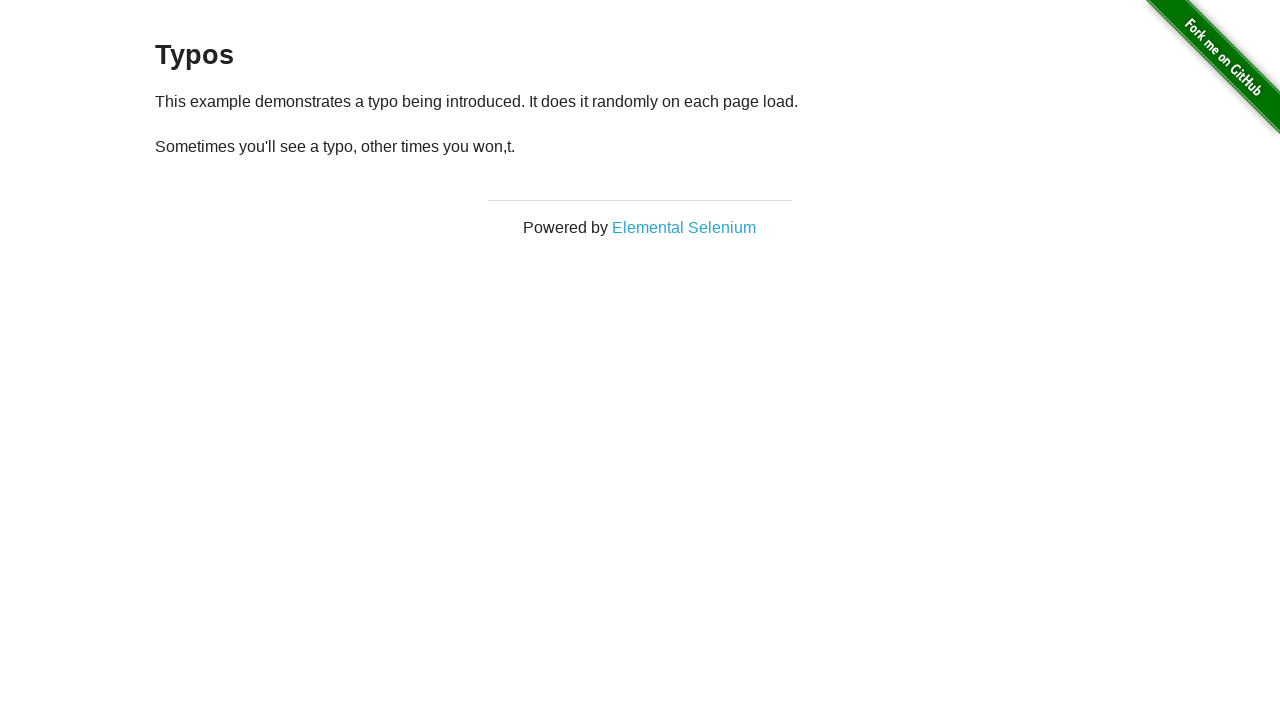

Checked paragraph text on attempt 7: '
  Sometimes you'll see a typo, other times you won,t.
'
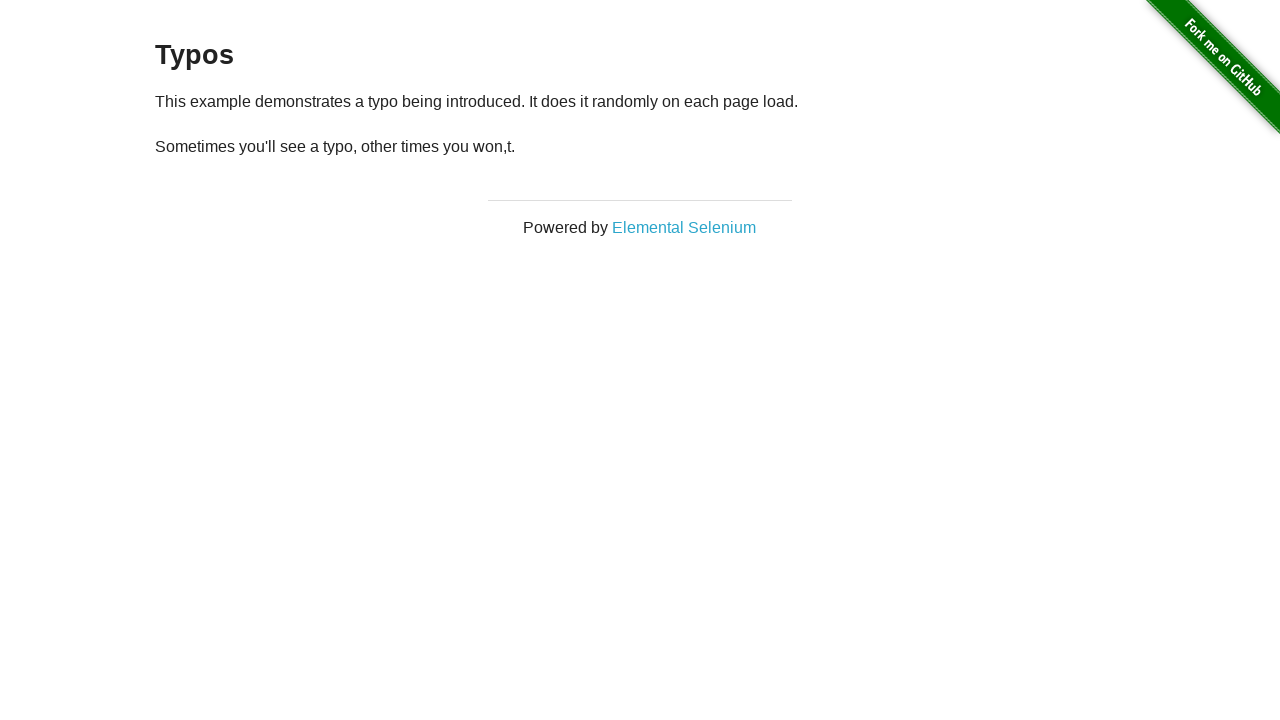

Reloaded page, attempt 8/10
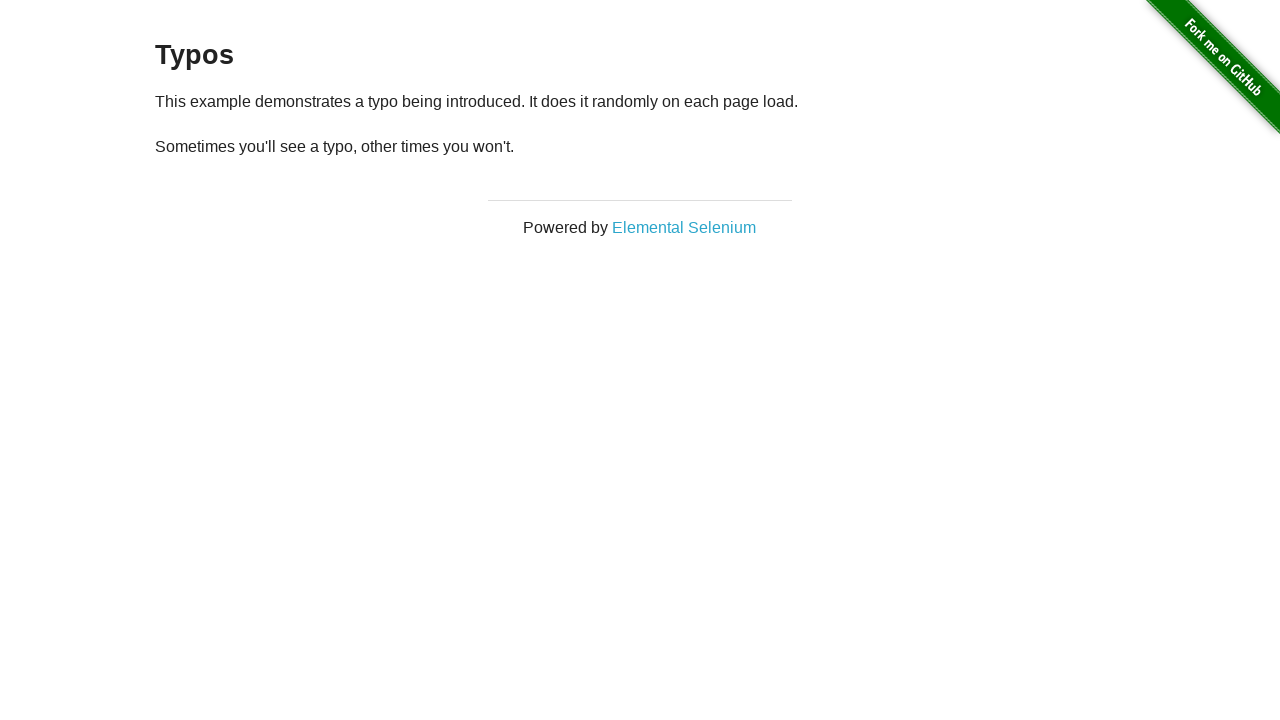

Waited for content to reload
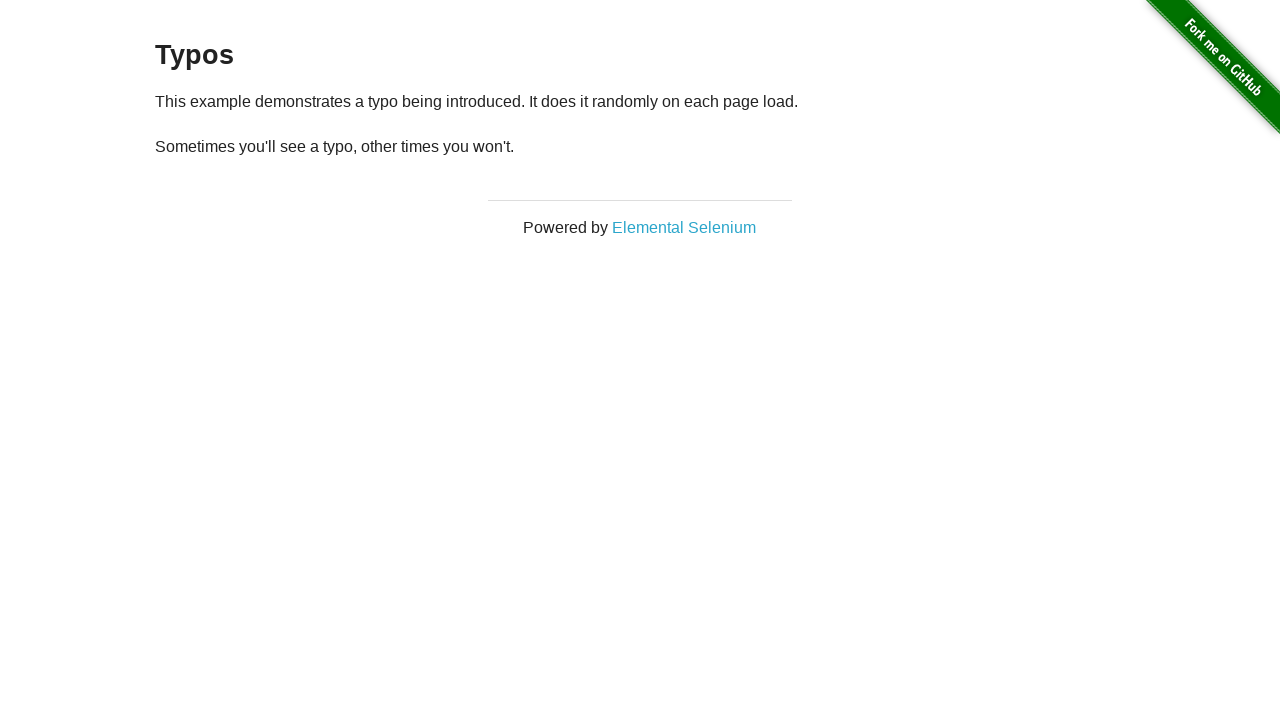

Checked paragraph text on attempt 8: '
  Sometimes you'll see a typo, other times you won't.
'
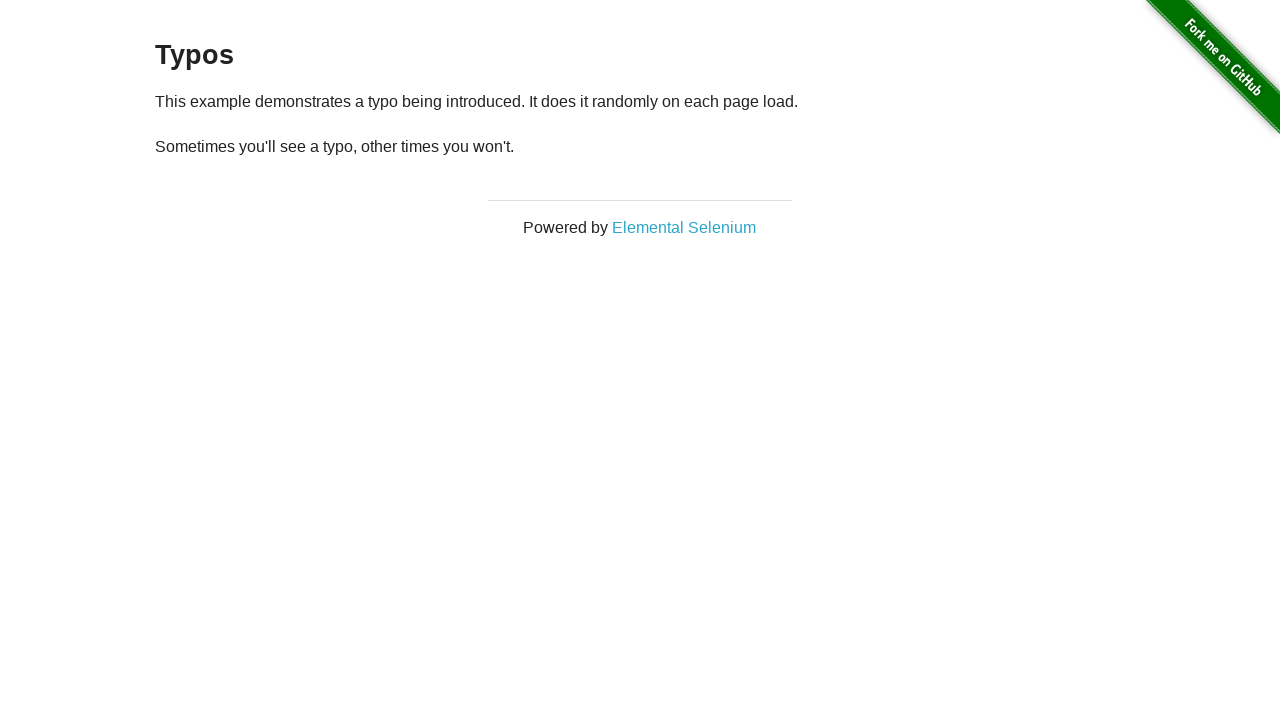

Reloaded page, attempt 9/10
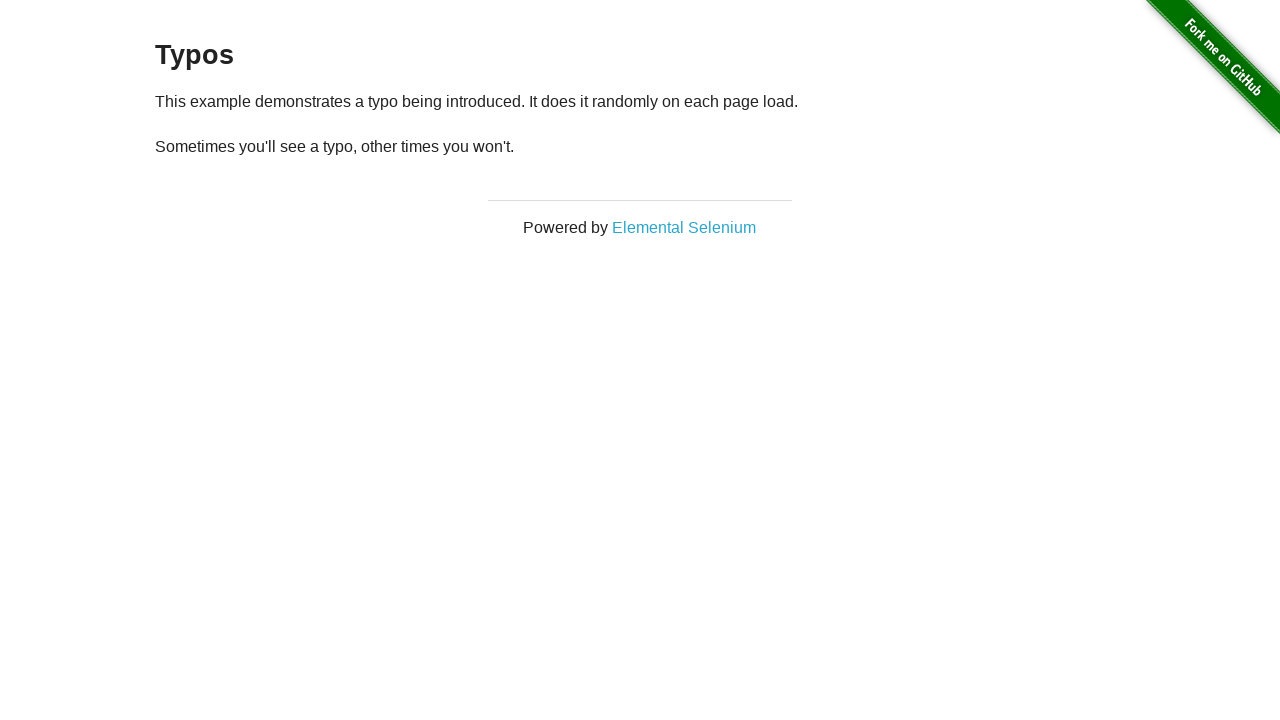

Waited for content to reload
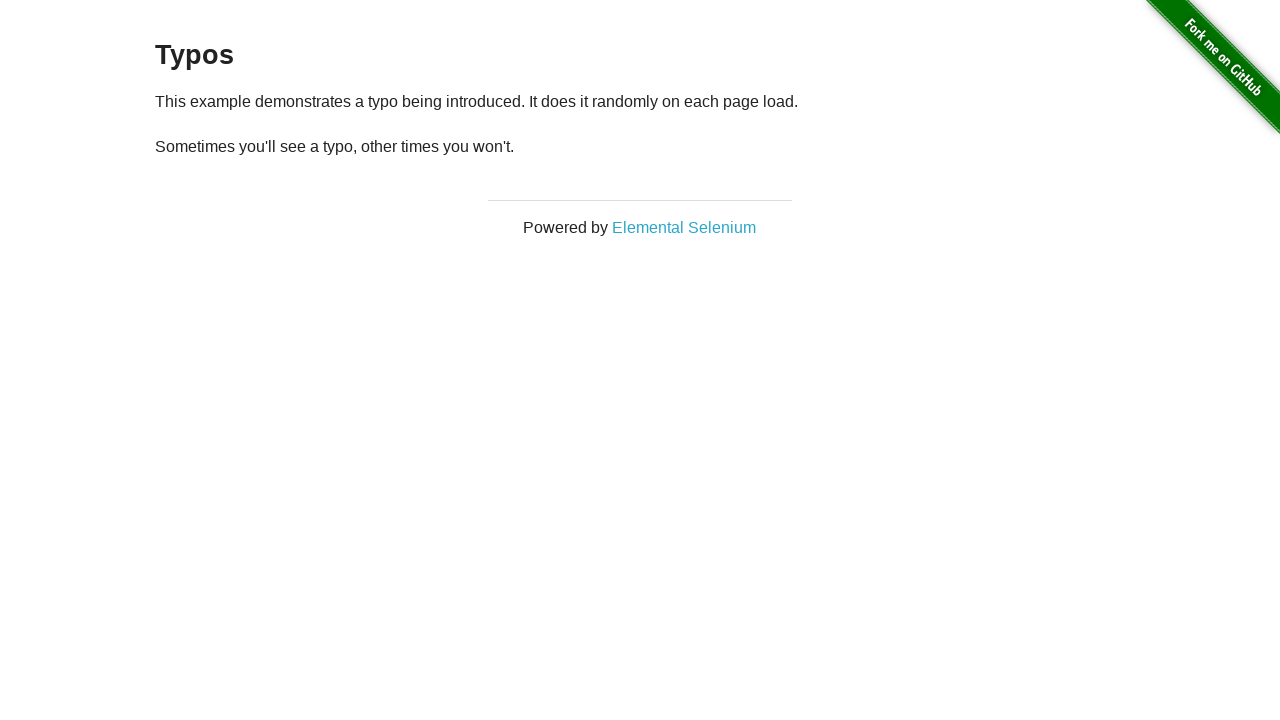

Checked paragraph text on attempt 9: '
  Sometimes you'll see a typo, other times you won't.
'
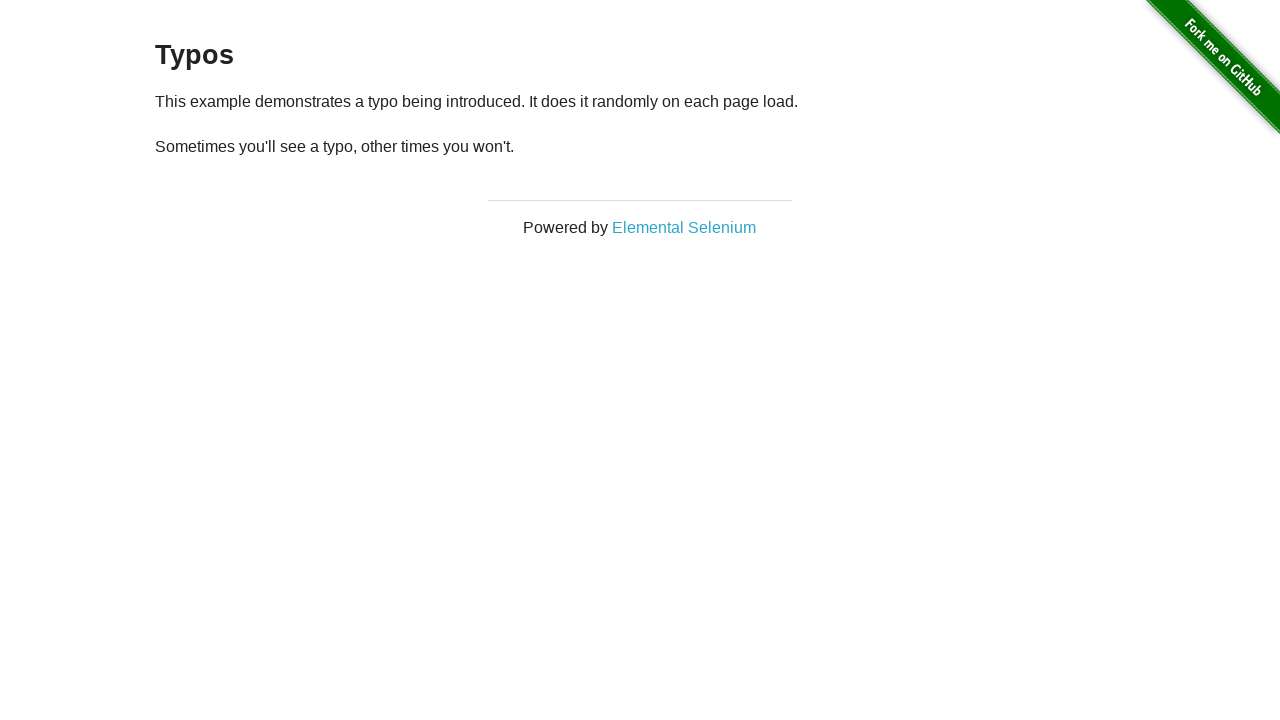

Reloaded page, attempt 10/10
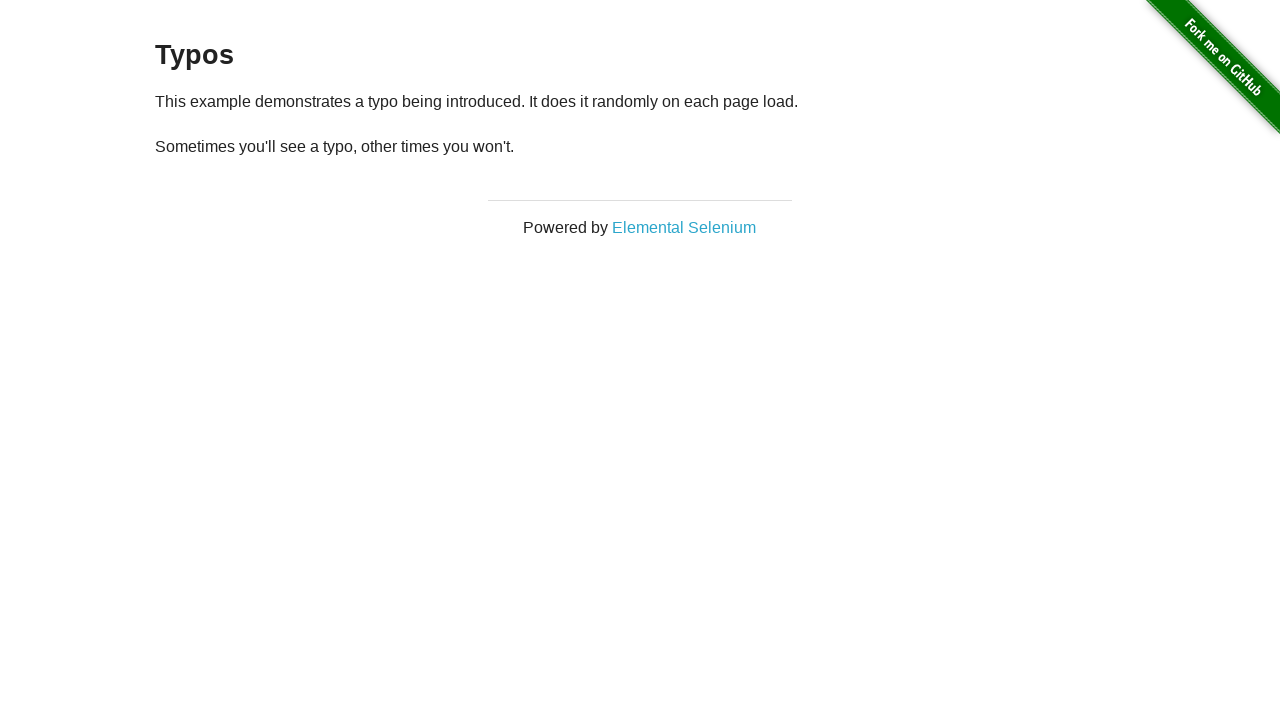

Waited for content to reload
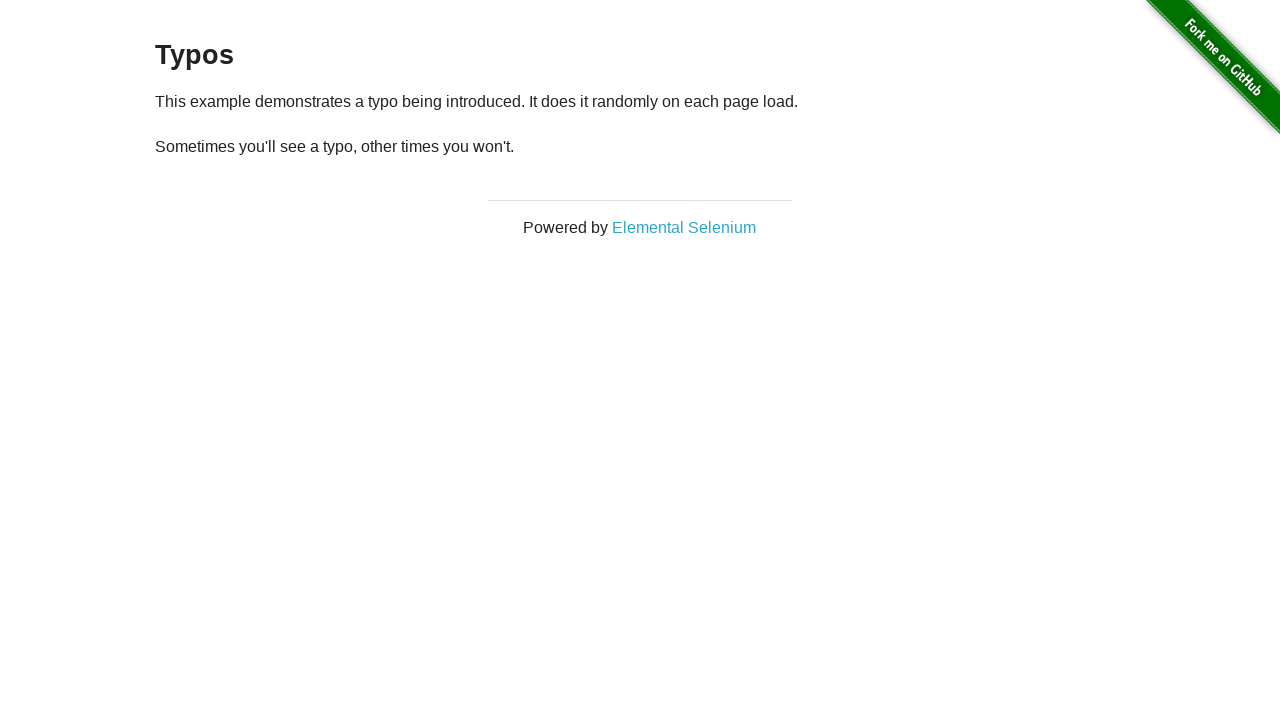

Checked paragraph text on attempt 10: '
  Sometimes you'll see a typo, other times you won't.
'
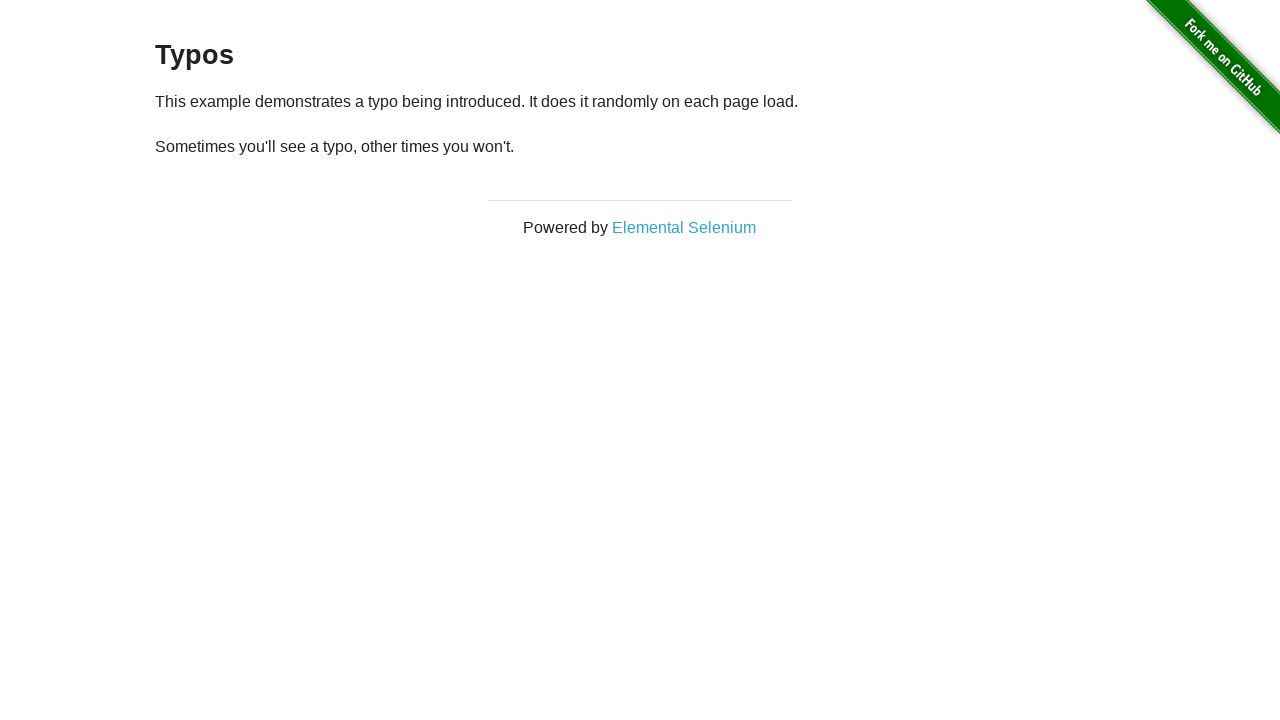

Reloaded page, attempt 11/10
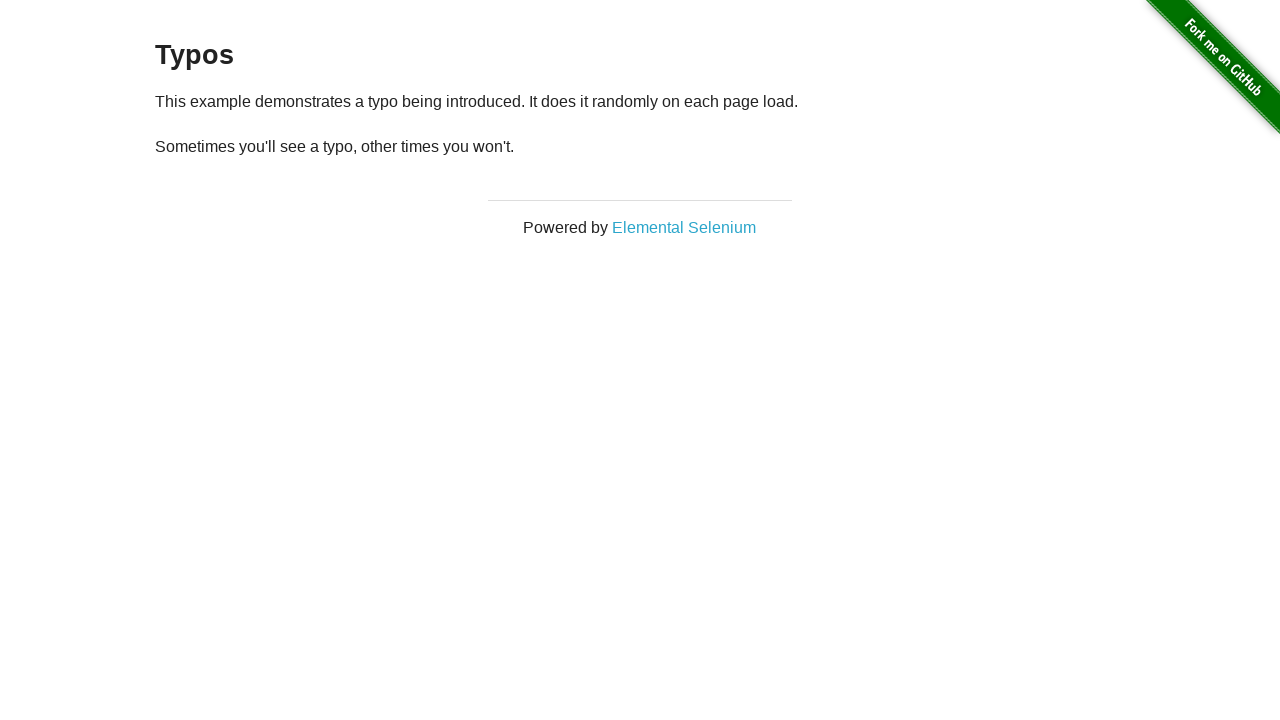

Waited for content to reload
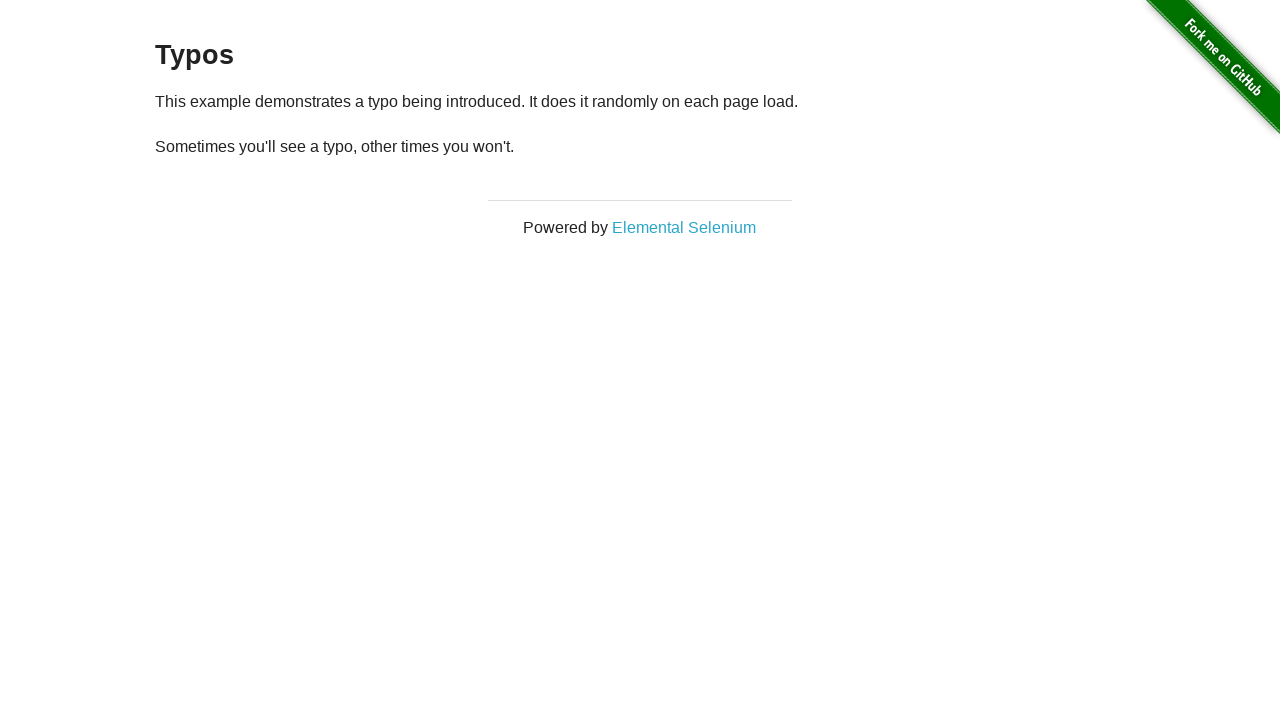

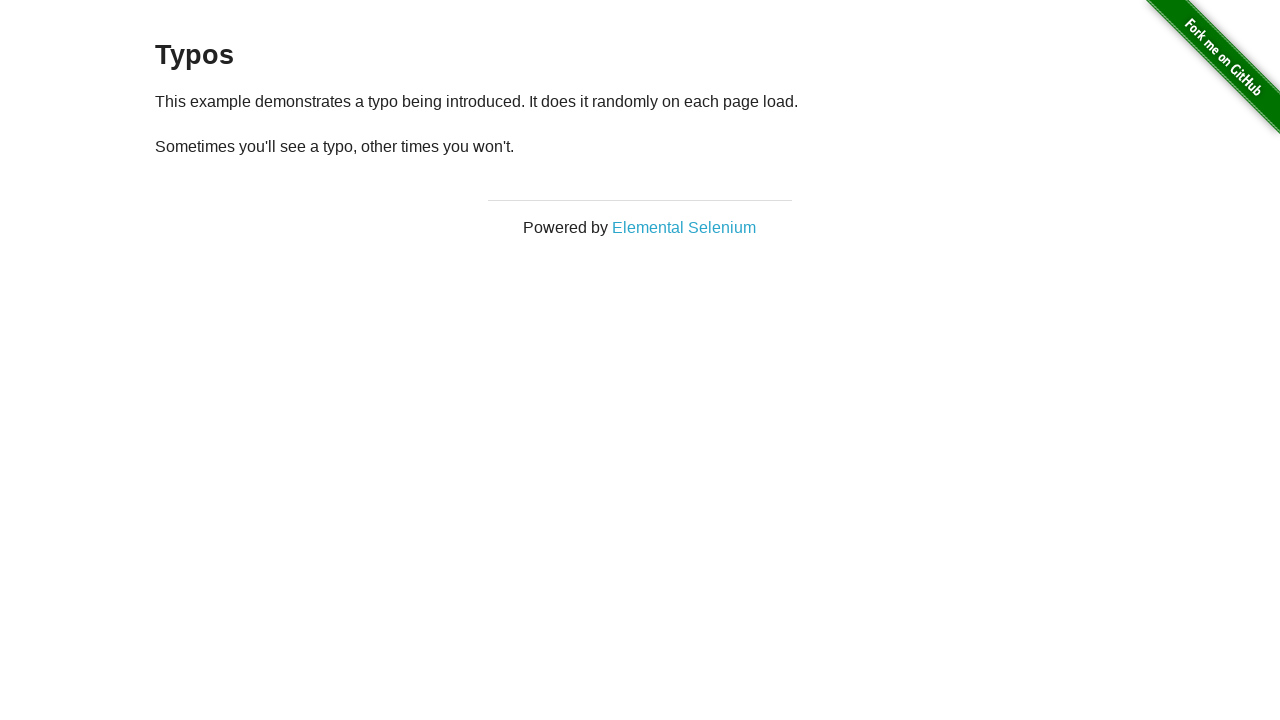